Tests drag and drop functionality by dragging a menu item to a plate

Starting URL: https://kitchen.applitools.com/ingredients/drag-and-drop

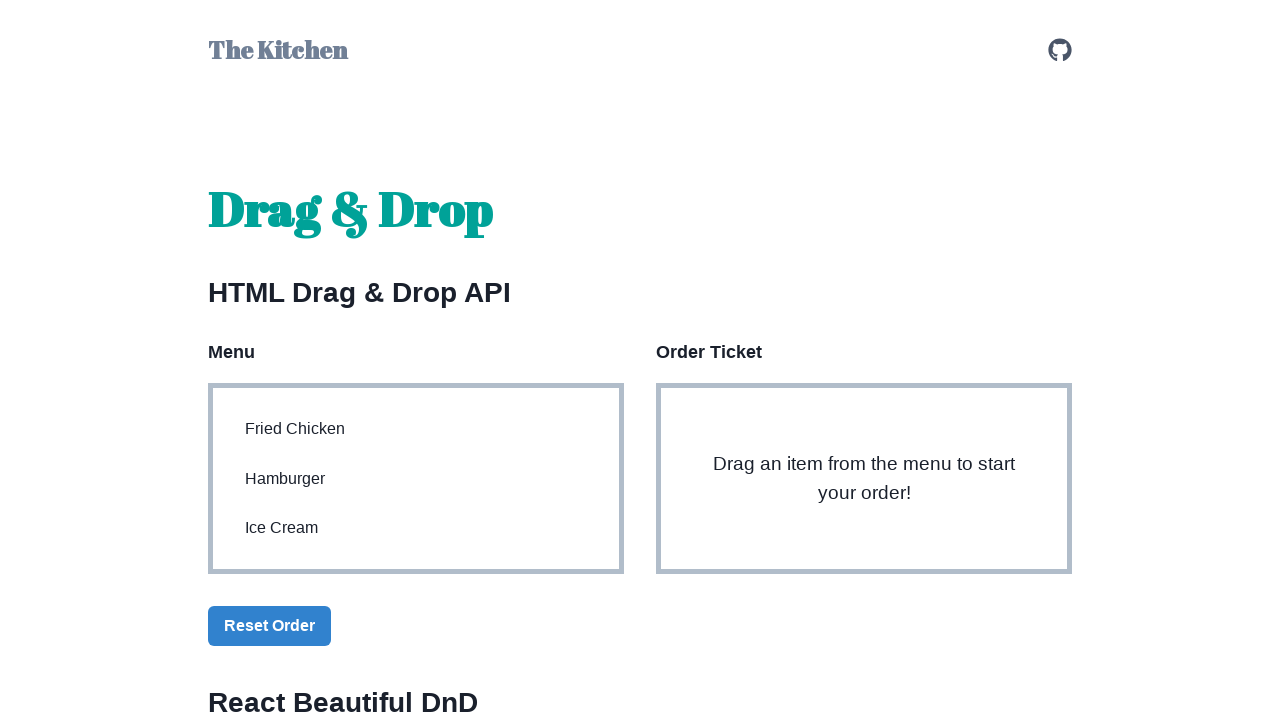

Navigated to drag and drop test page
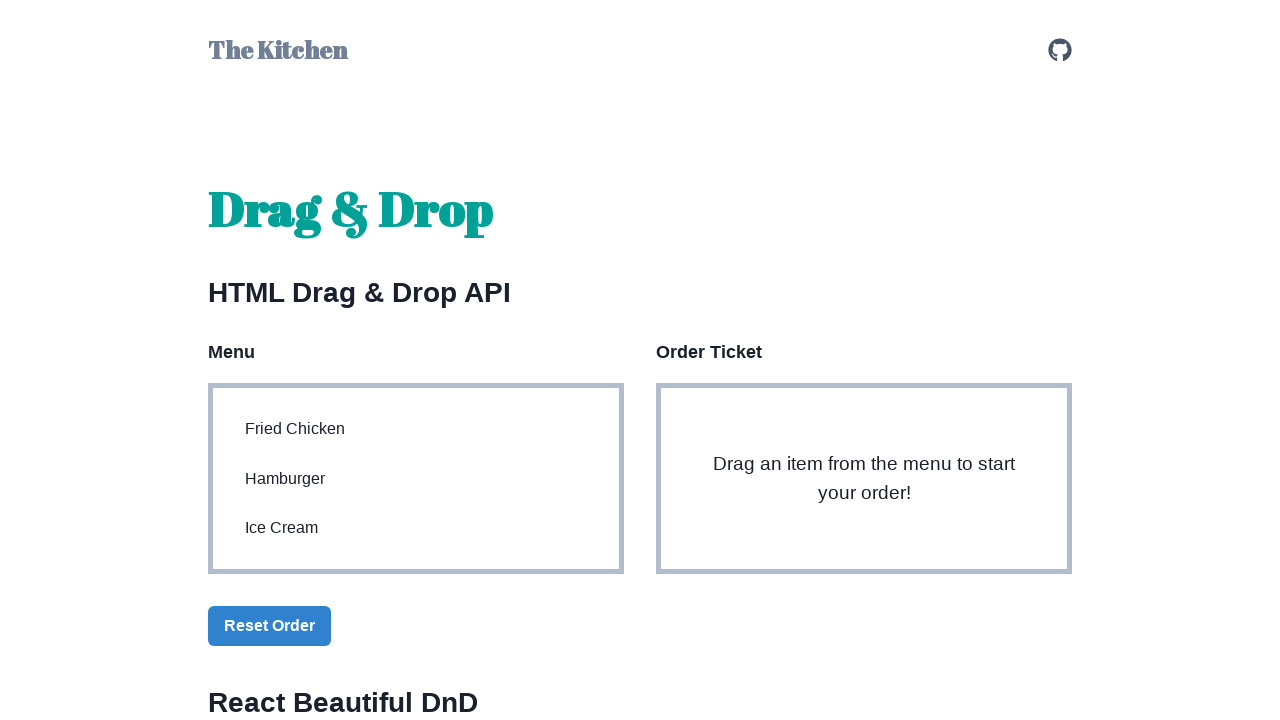

Dragged fried chicken menu item to plate at (864, 458)
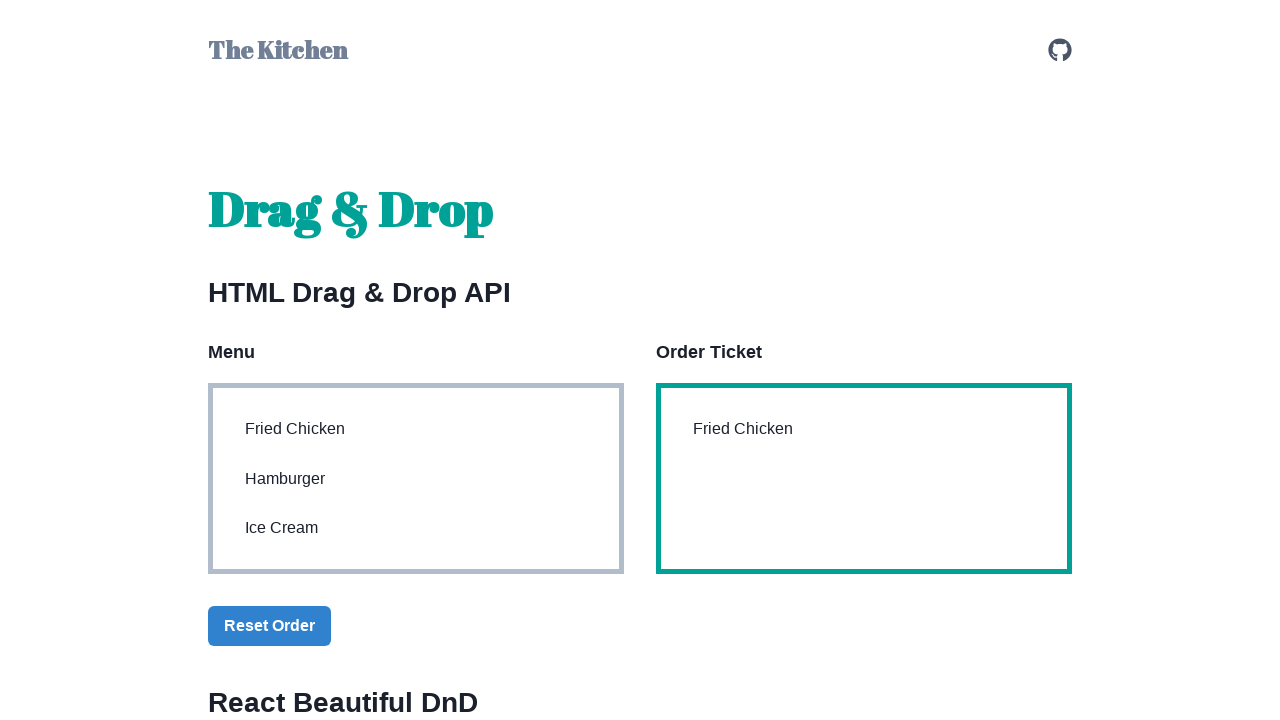

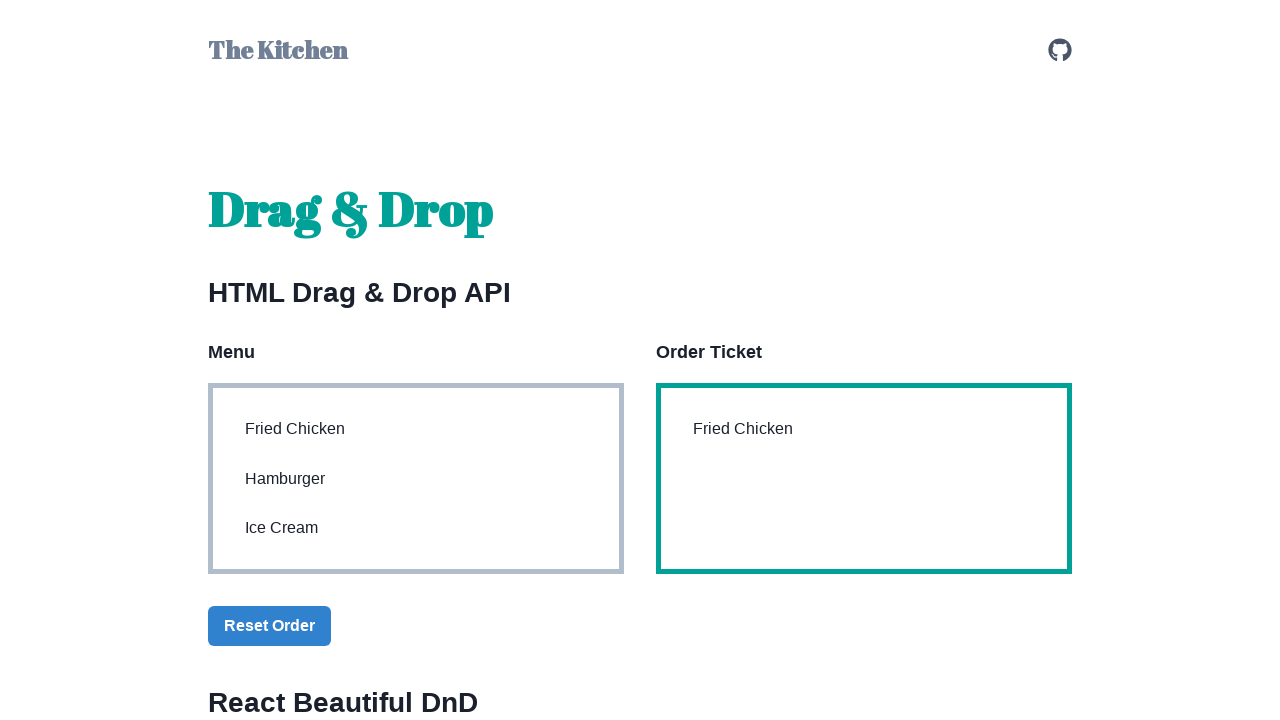